Tests dropdown selection by value and label, then navigates to hovers page to test hover interactions on images and clicking a link revealed by hover

Starting URL: https://the-internet.herokuapp.com/dropdown

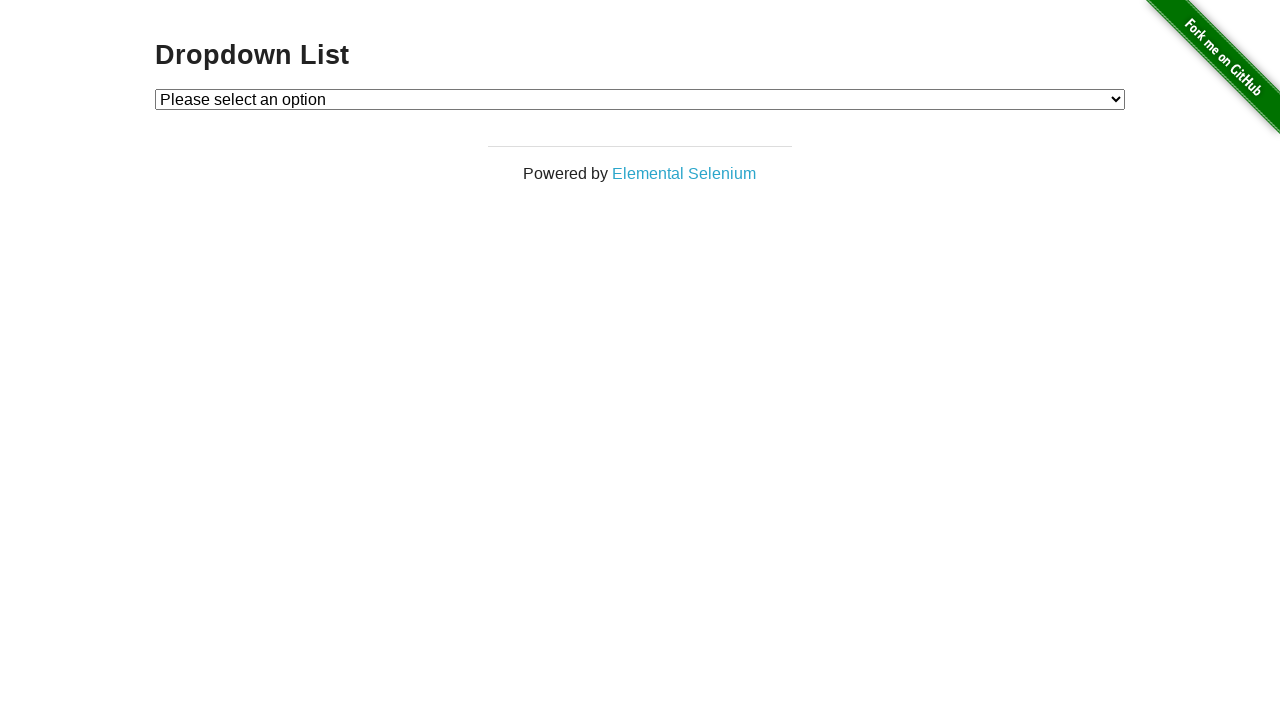

Selected dropdown option by value '1' on select#dropdown
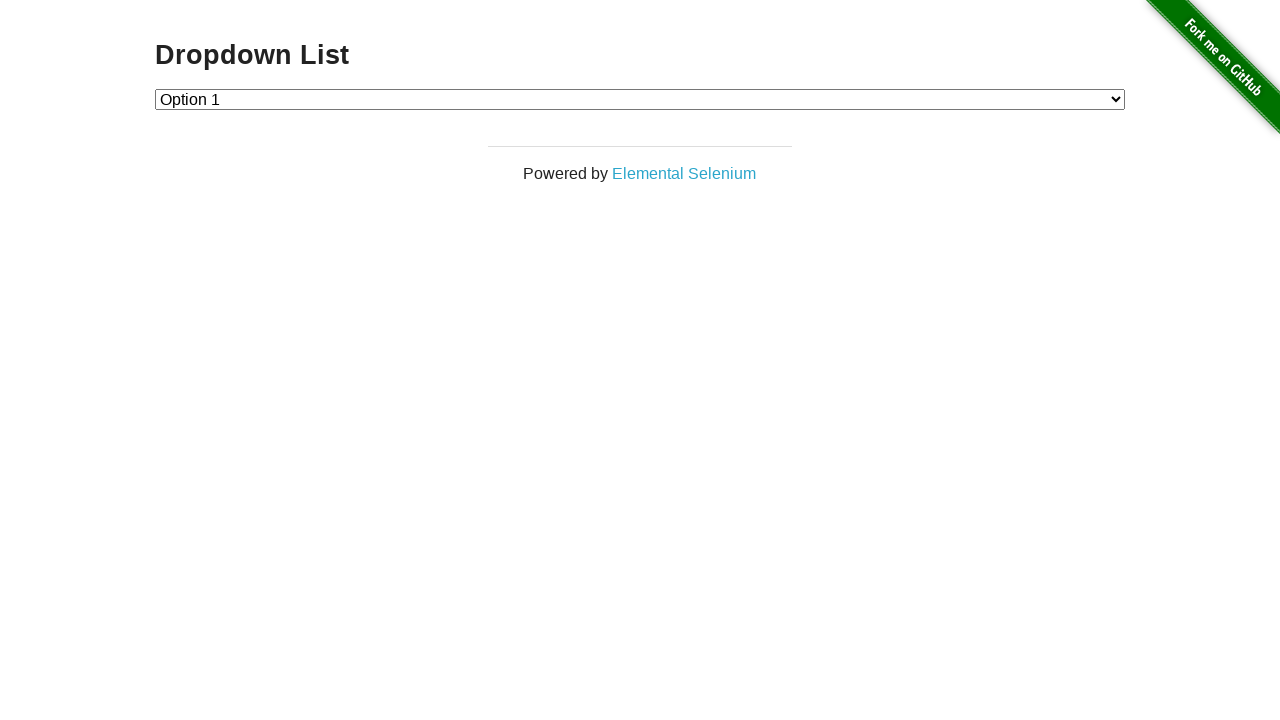

Selected dropdown option by label 'Option 2' on select#dropdown
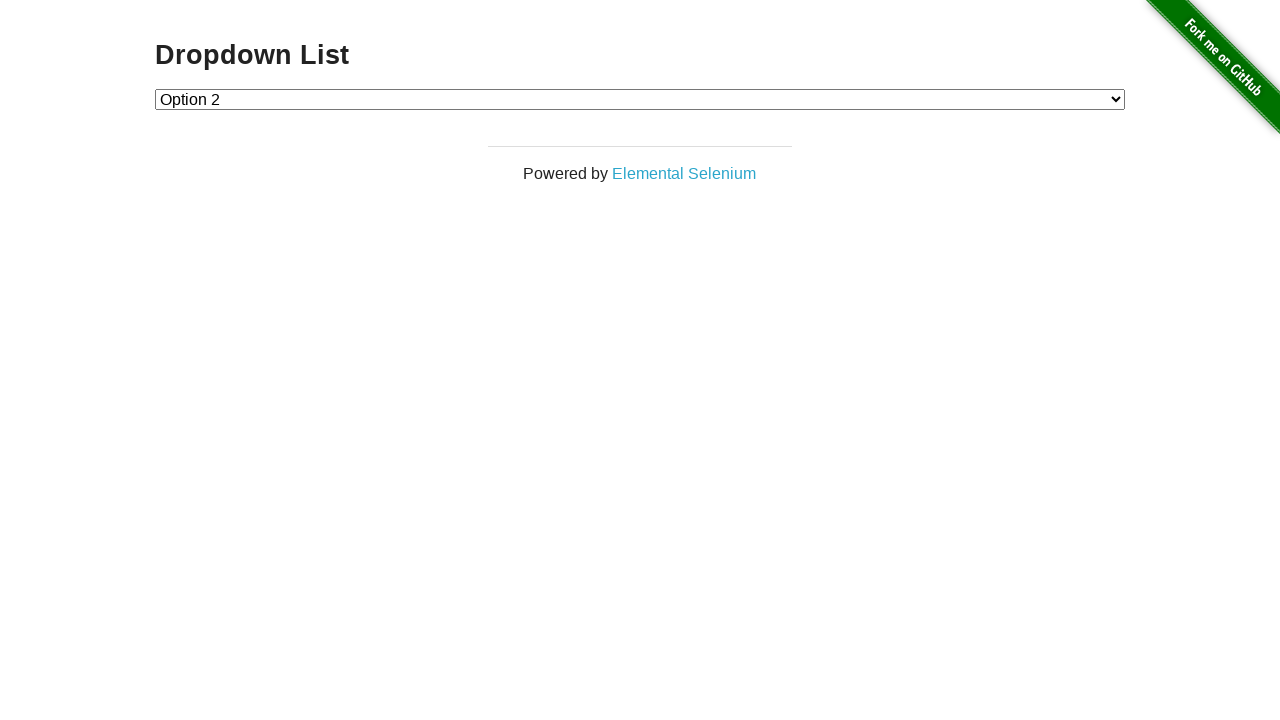

Navigated to hovers page
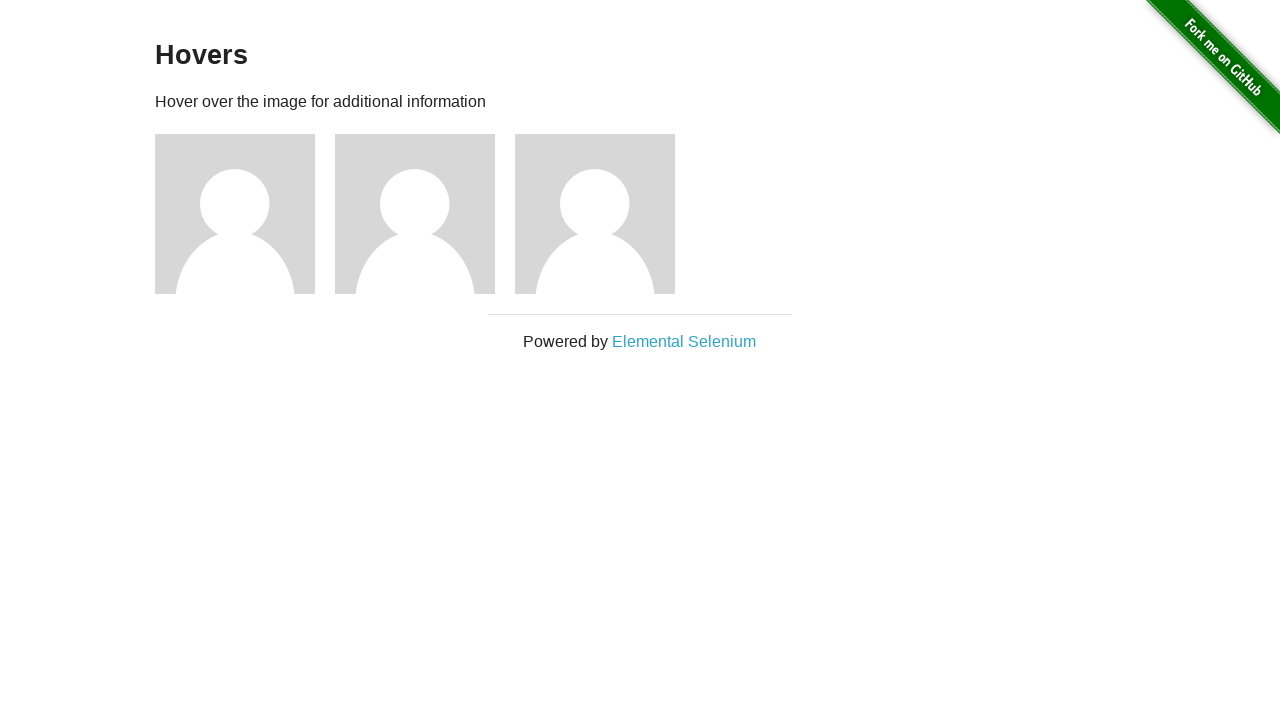

Hovered over first image at (245, 214) on div.figure >> nth=0
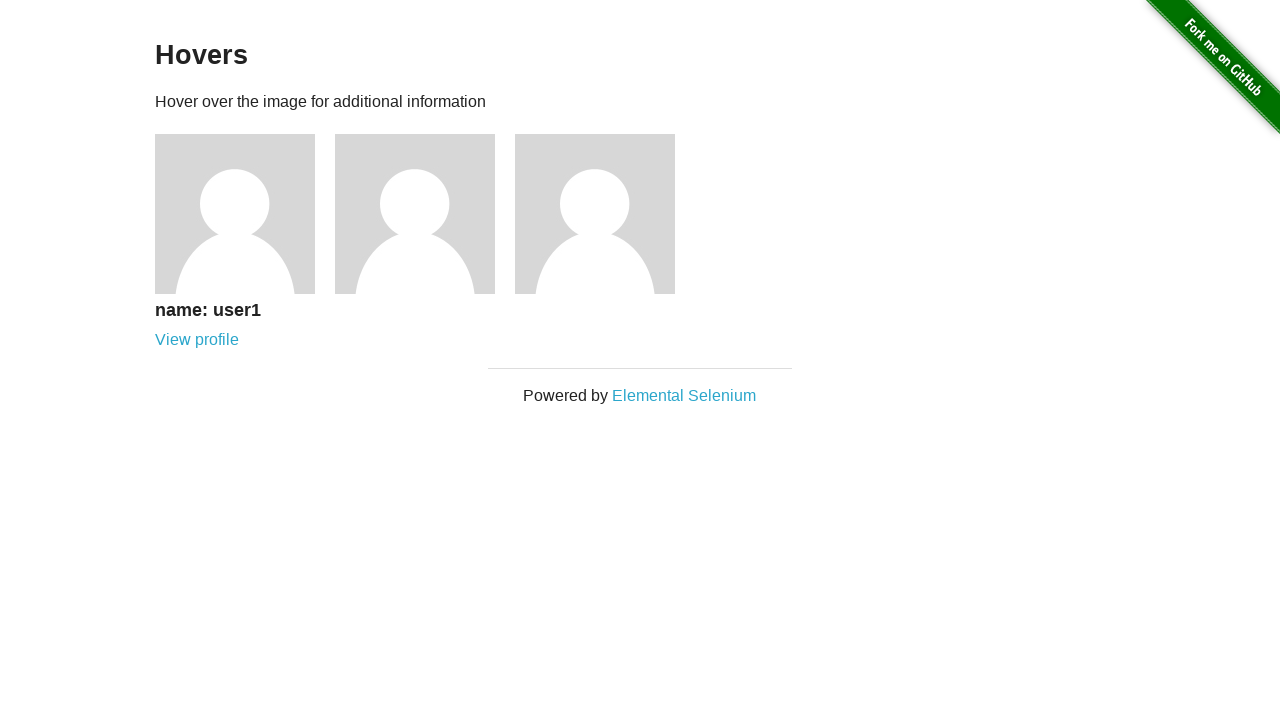

Hovered over second image at (425, 214) on div.figure >> nth=1
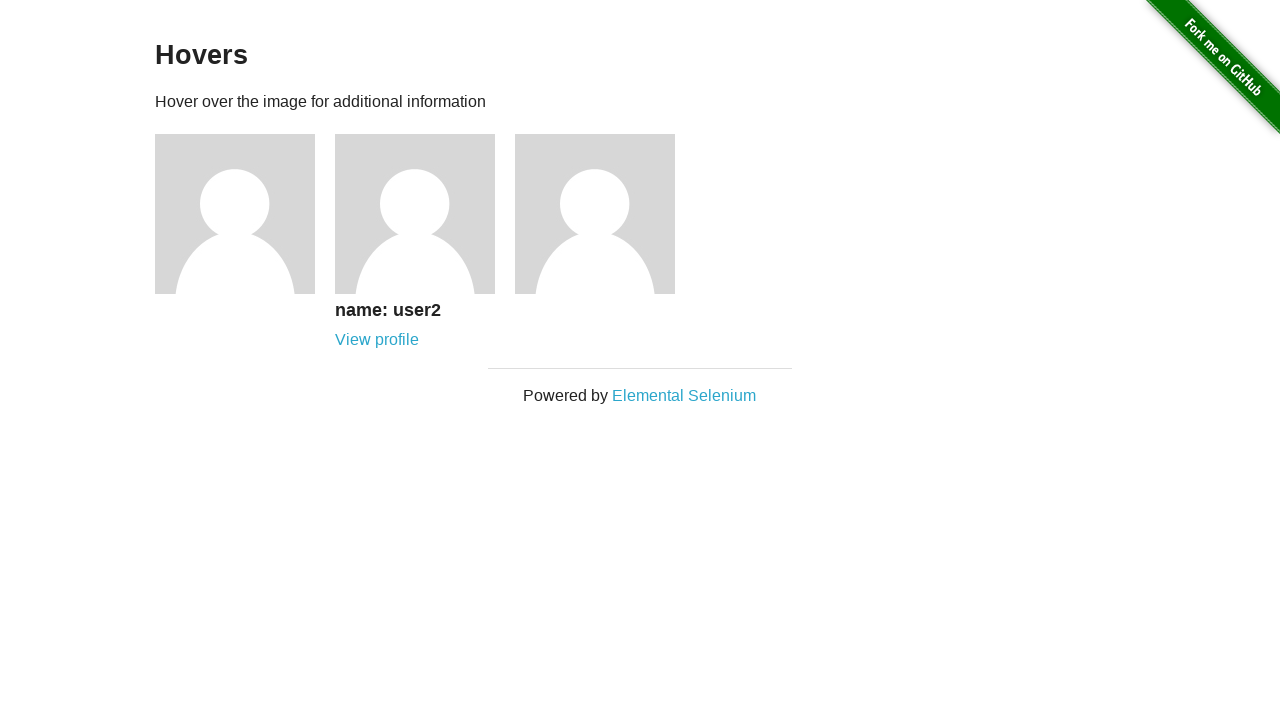

Clicked link revealed by hovering over second image at (377, 340) on div.figure >> nth=1 >> .figcaption >> internal:role=link
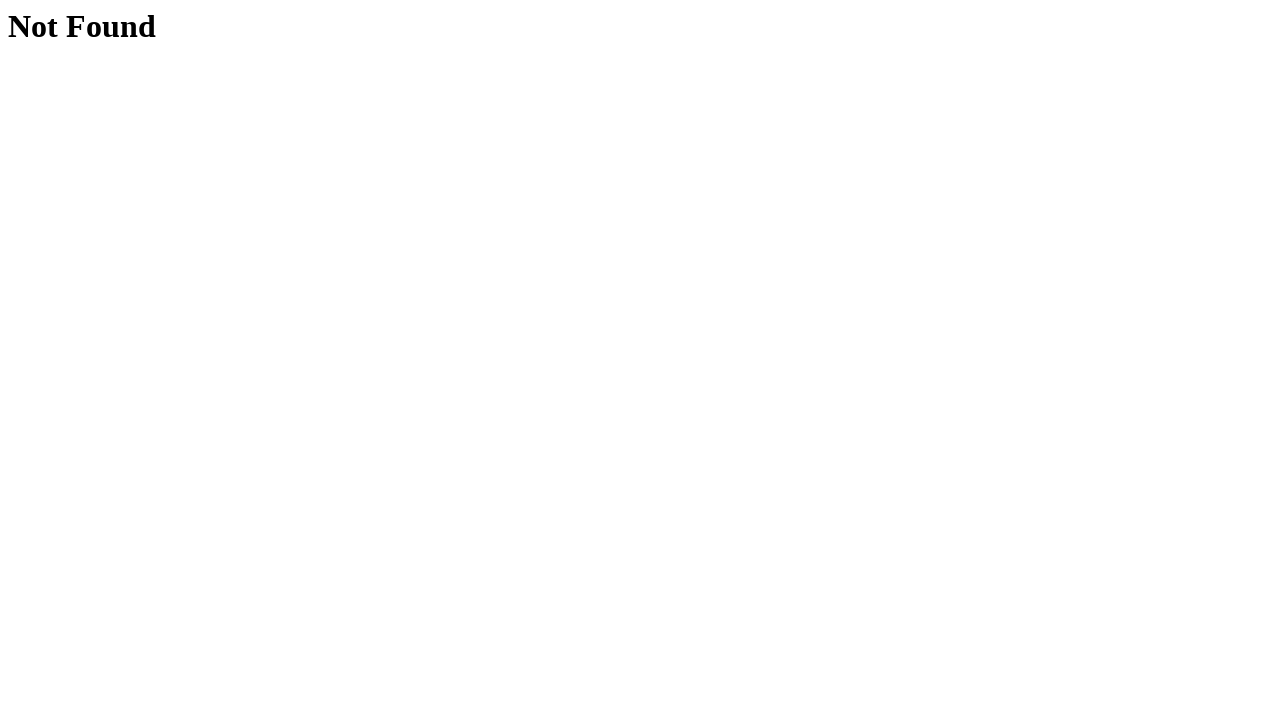

Navigation to user 2 page completed
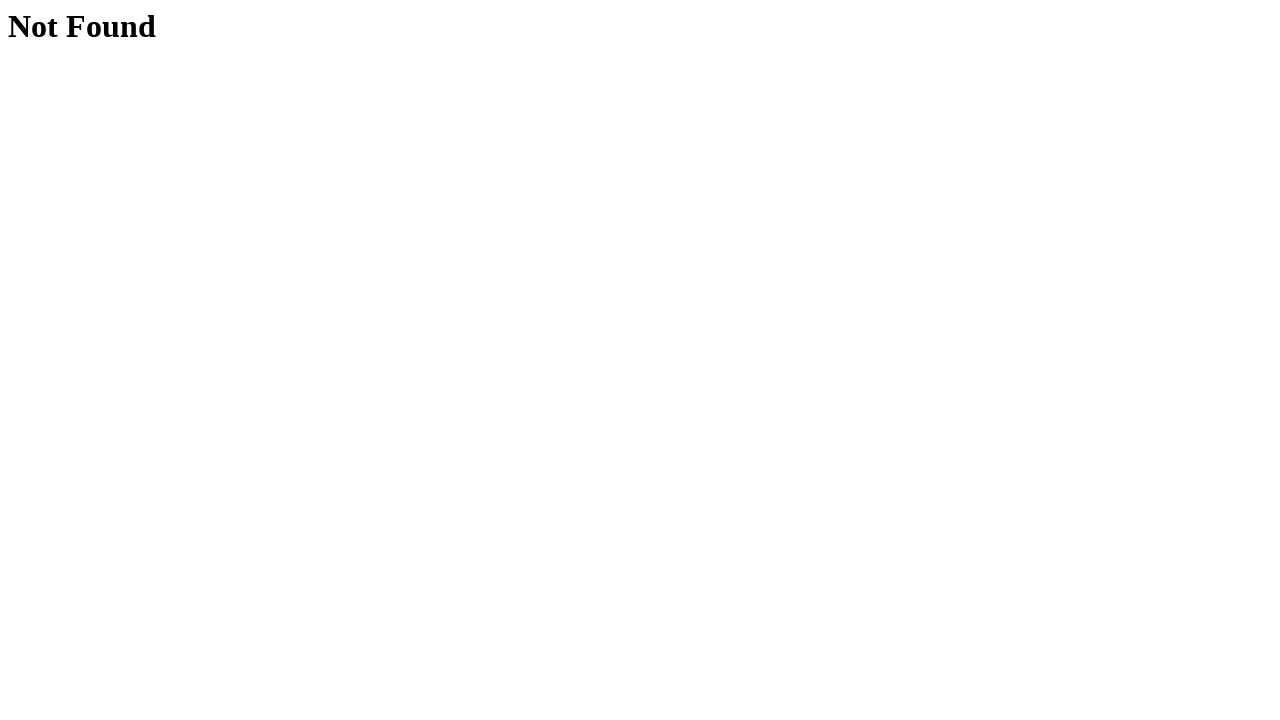

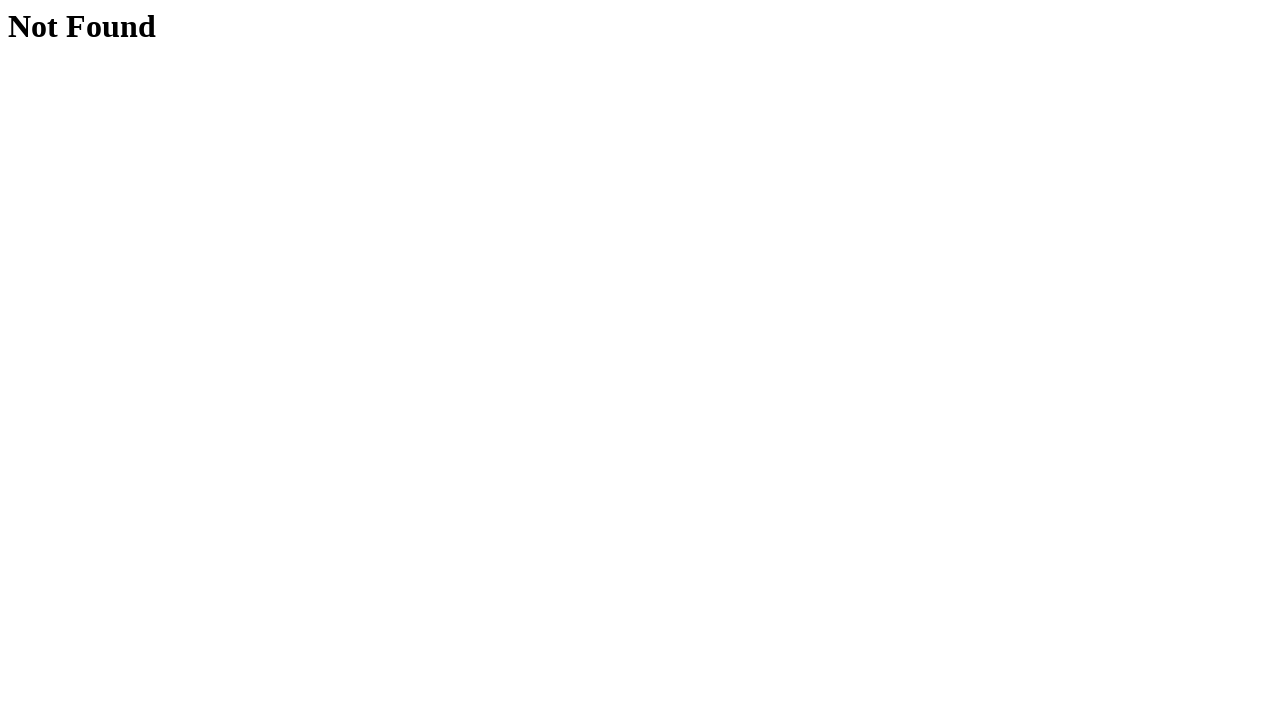